Tests clicking on Demo Site link and switching to the new window/tab

Starting URL: https://www.toolsqa.com/selenium-training/

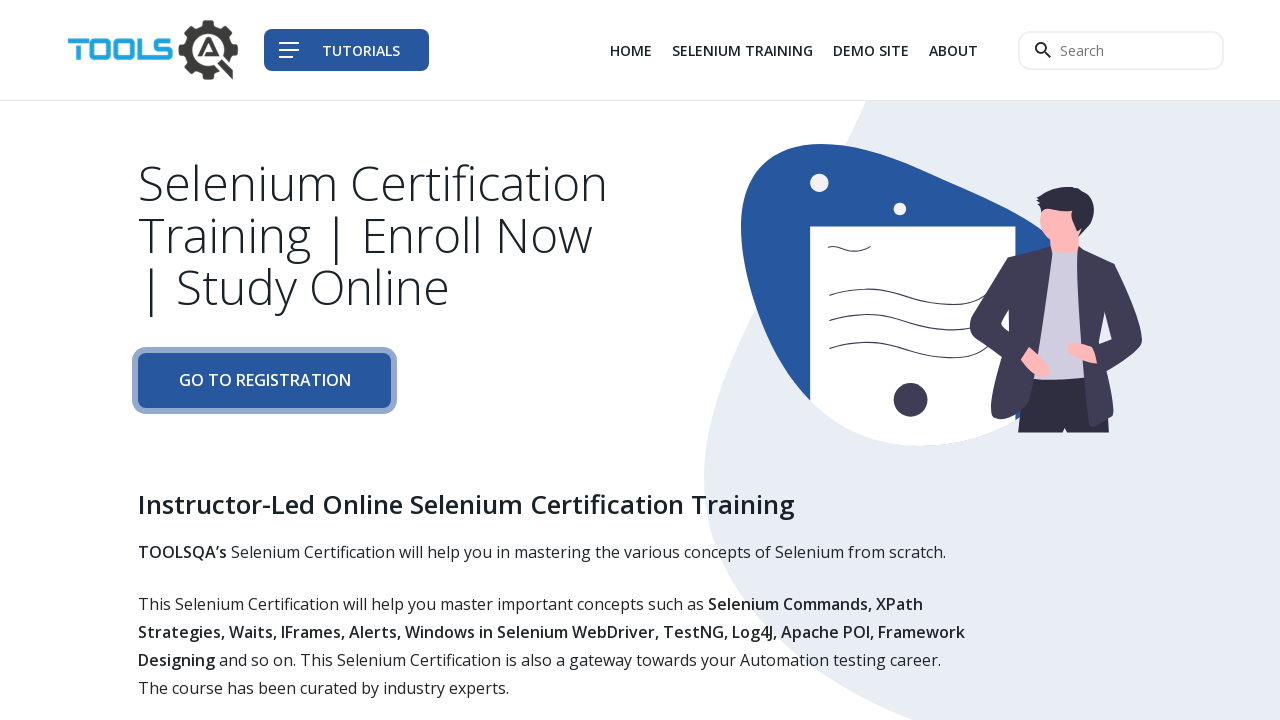

Clicked on Demo Site link (3rd item in navigation) and popup window opened at (871, 50) on div.col-auto li:nth-child(3) a
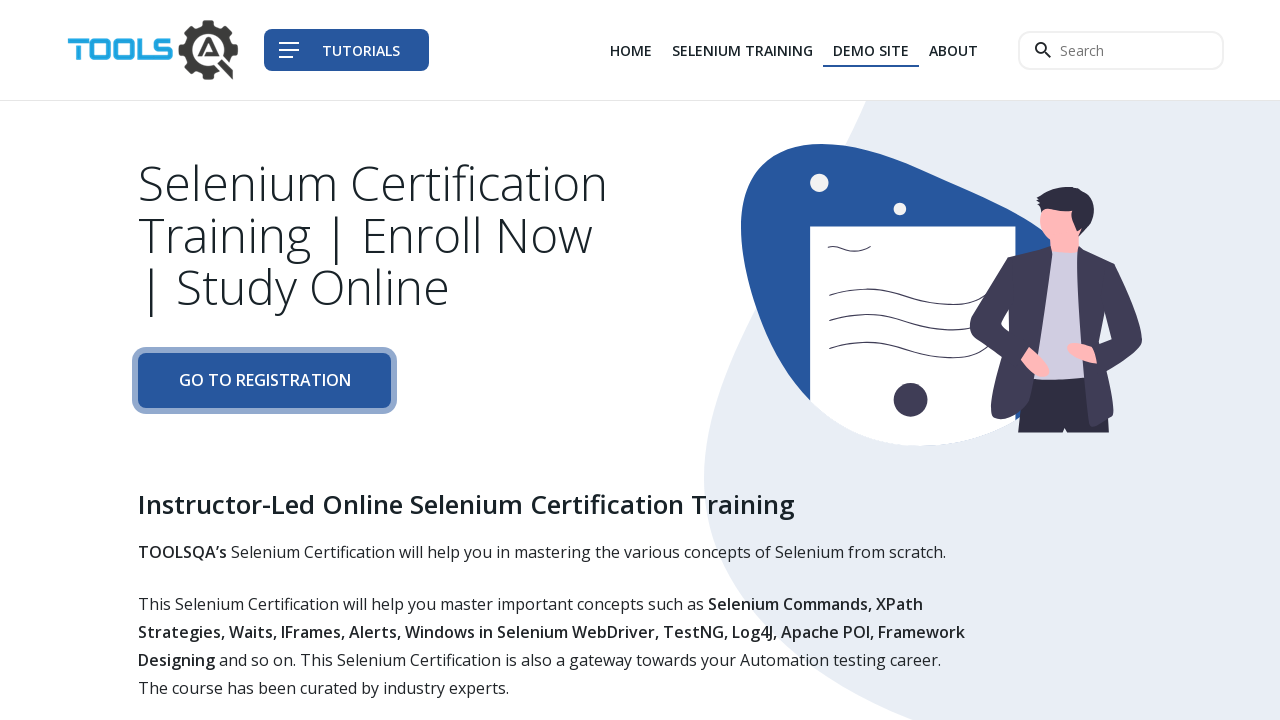

Switched to new popup window/tab
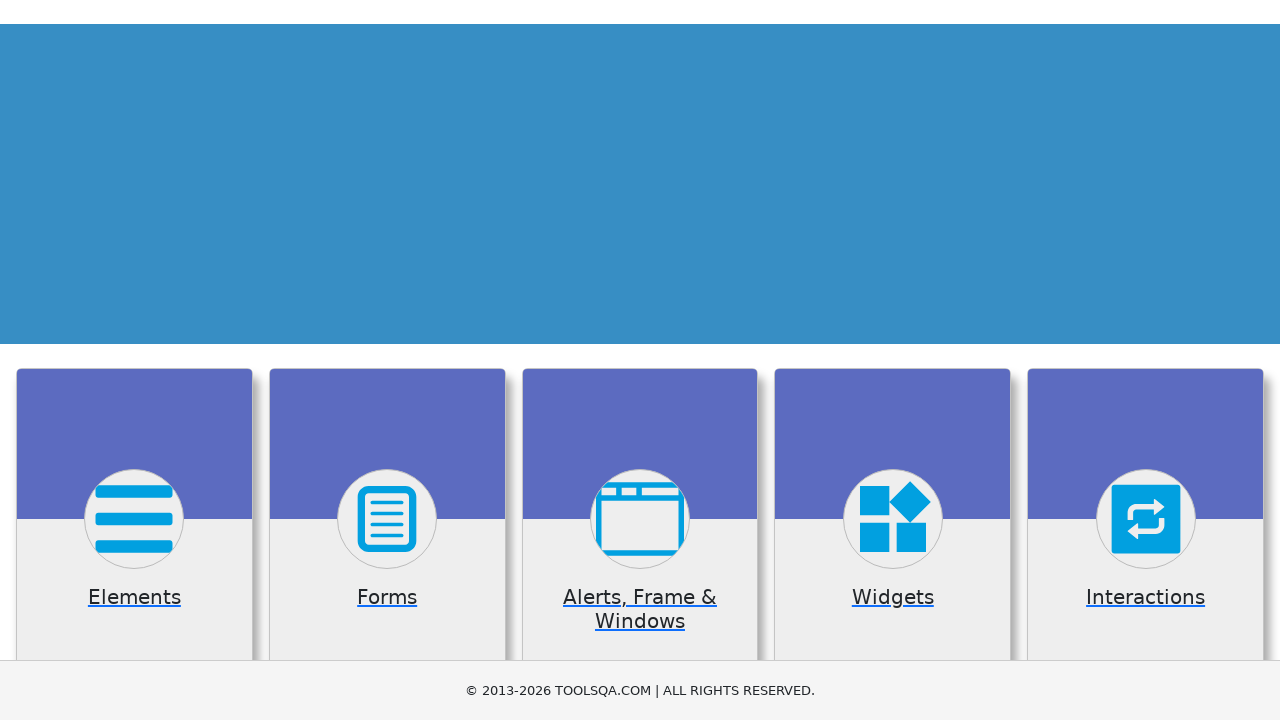

New page loaded and URL confirmed as https://demoqa.com/
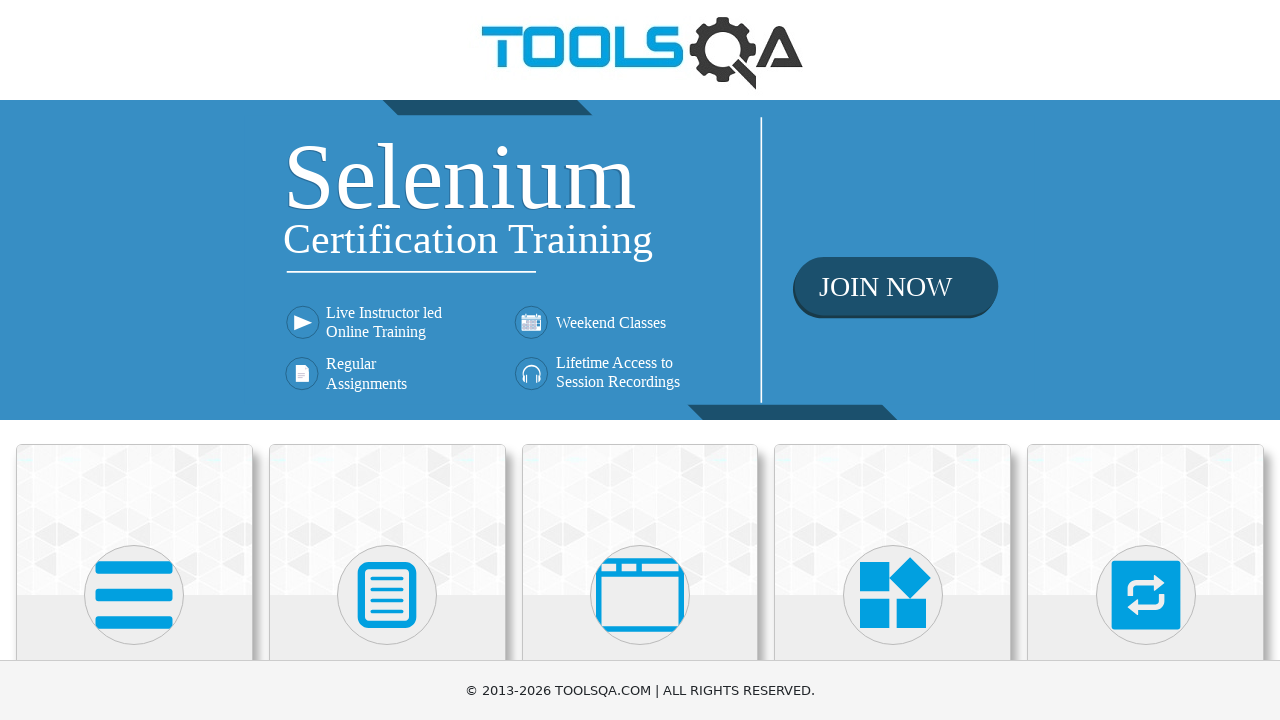

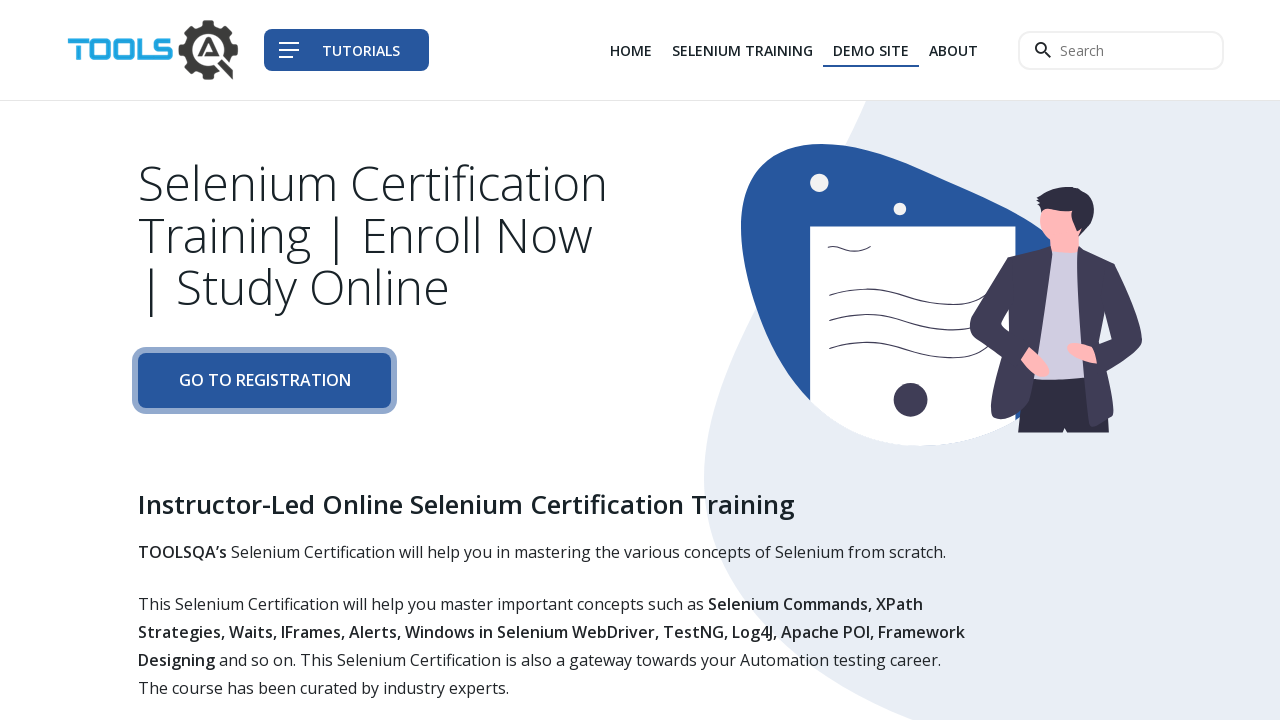